Tests alert/confirmation dialog by clicking a button that triggers a confirmation popup

Starting URL: http://testautomationpractice.blogspot.com/

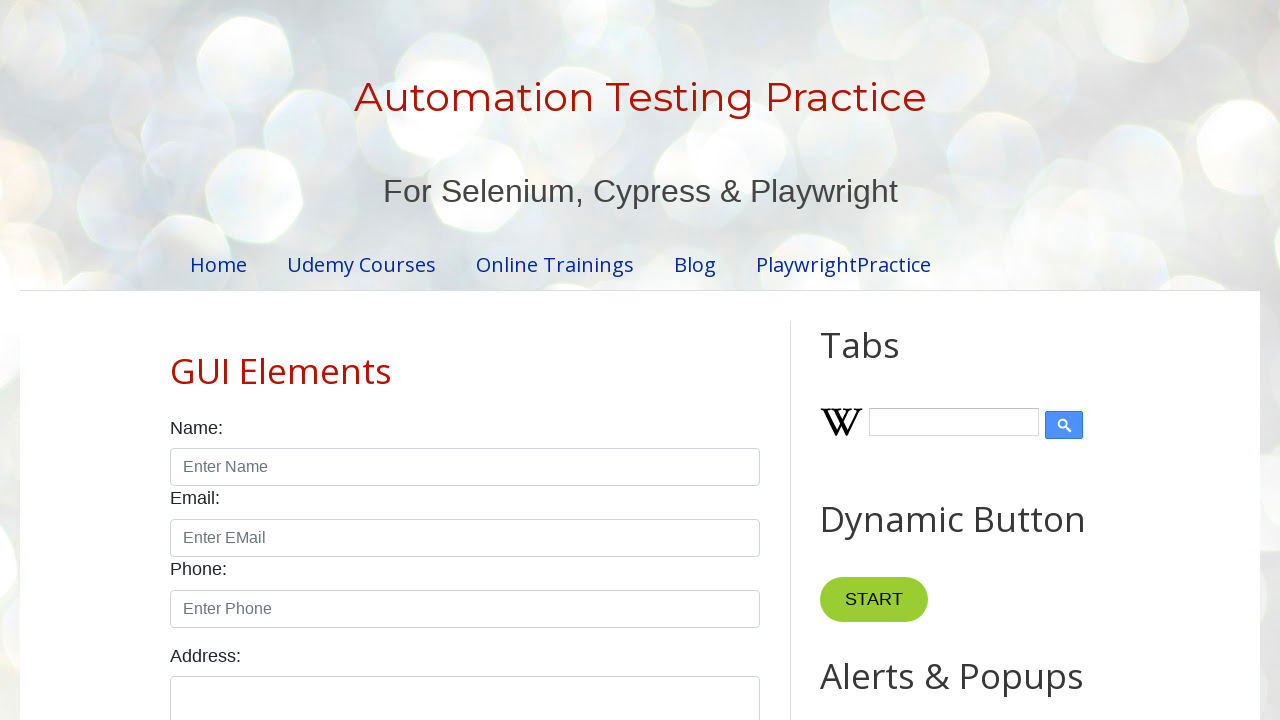

Set up dialog handler to accept confirmation alerts
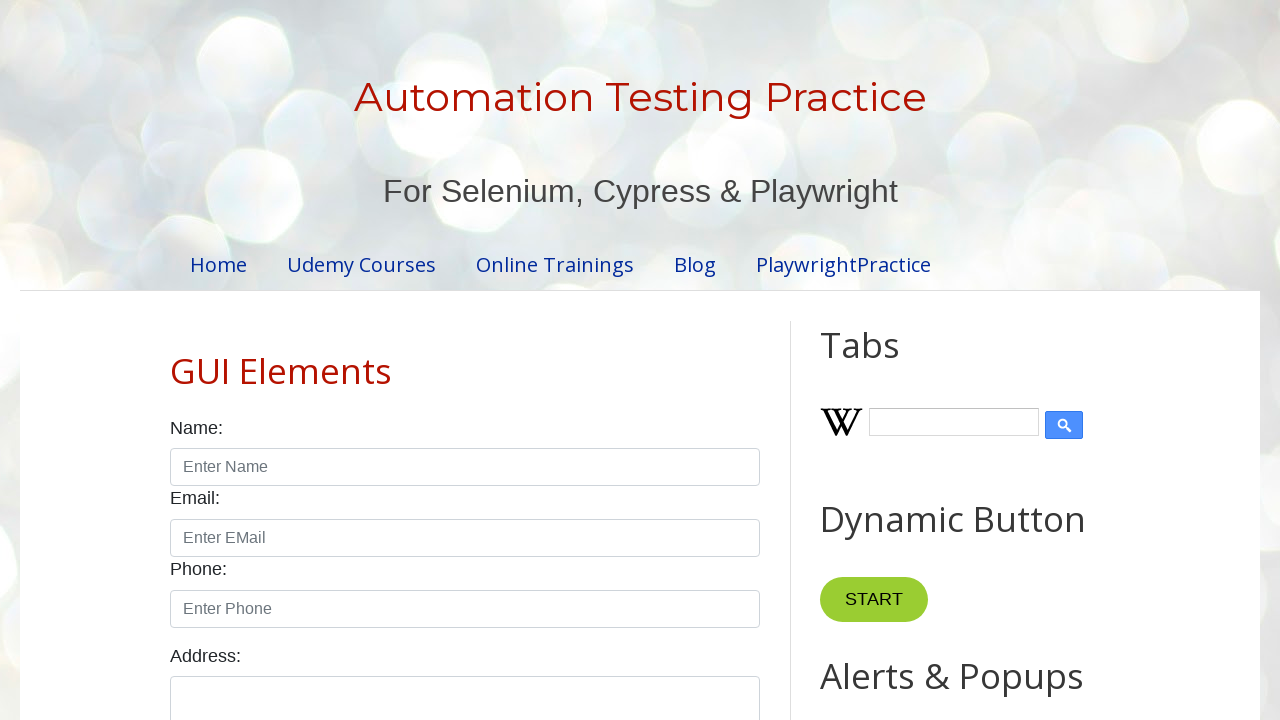

Clicked button to trigger confirmation alert at (888, 361) on #HTML9 > div.widget-content > button
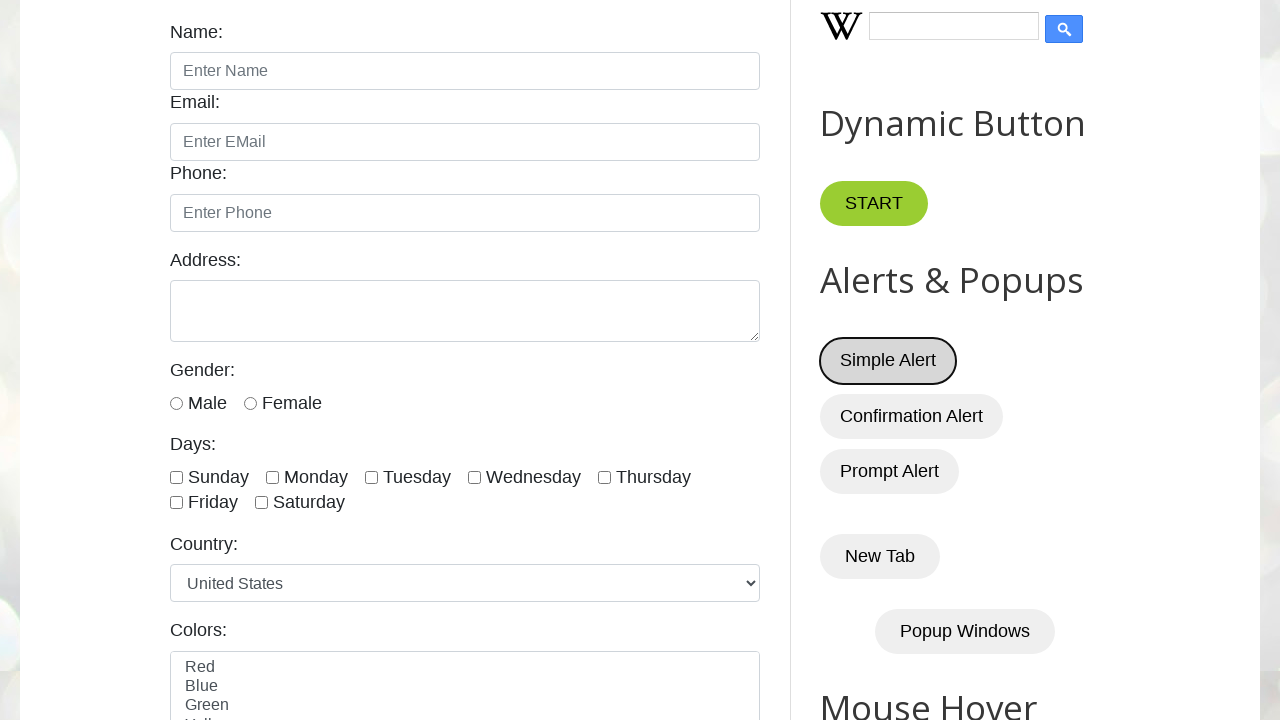

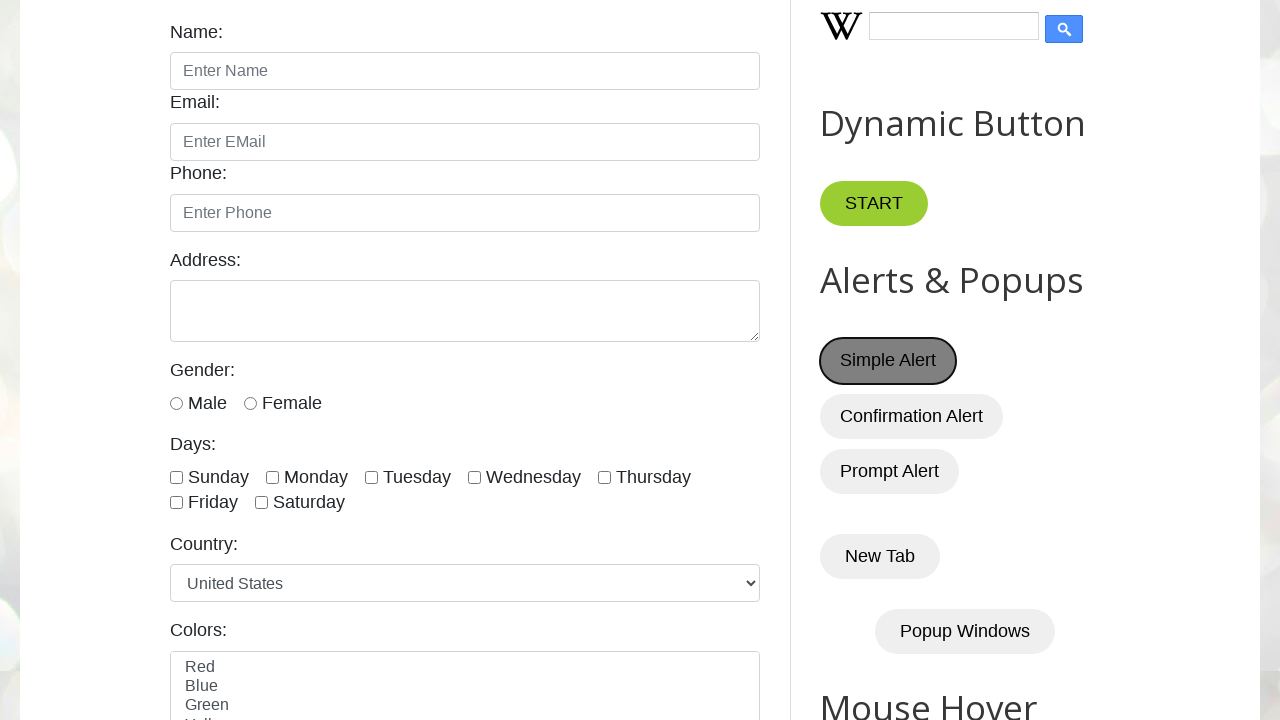